Tests page scrolling functionality by scrolling down and then back up on the SpiceJet website

Starting URL: https://www.spicejet.com/

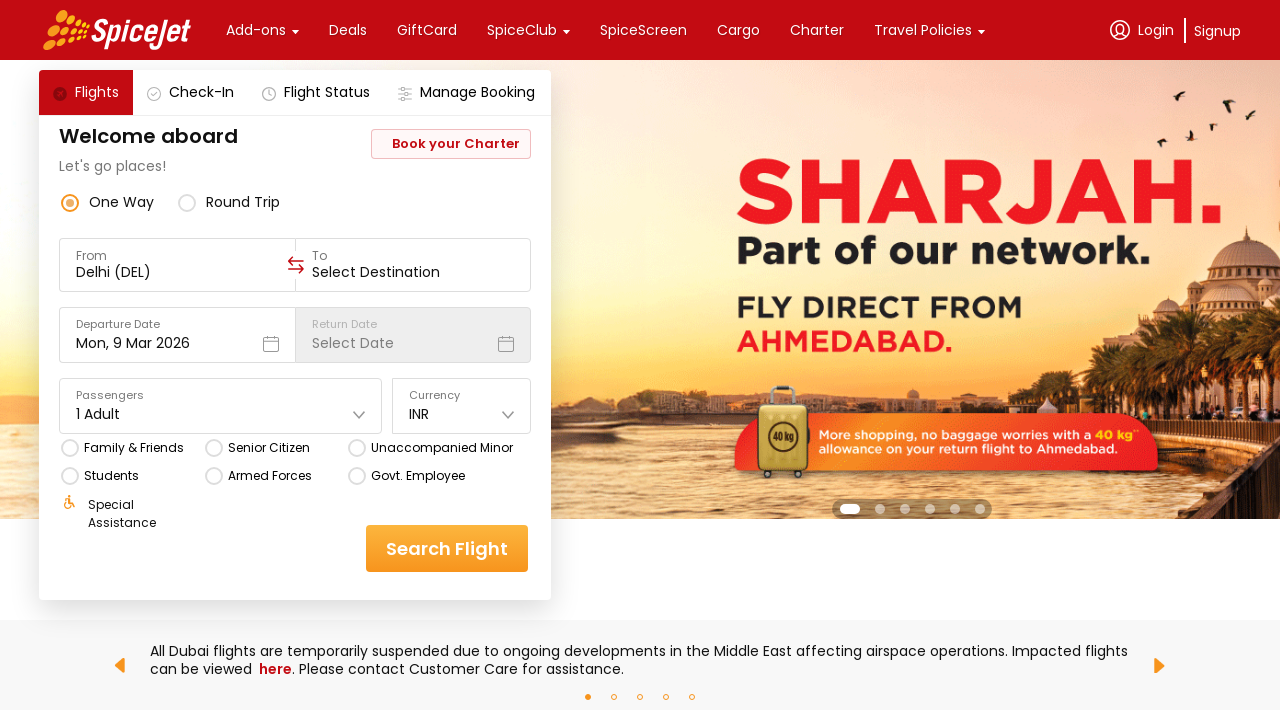

Scrolled down 1200 pixels on SpiceJet website
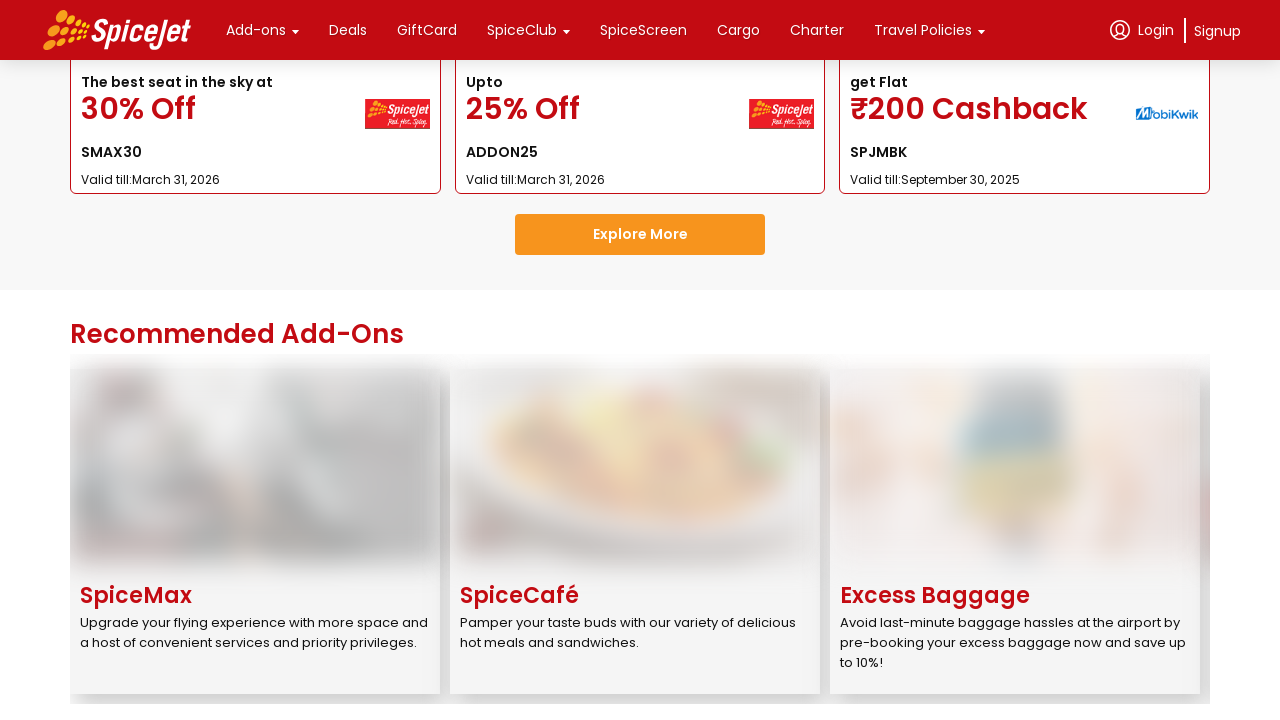

Waited for scroll animation and content to be visible
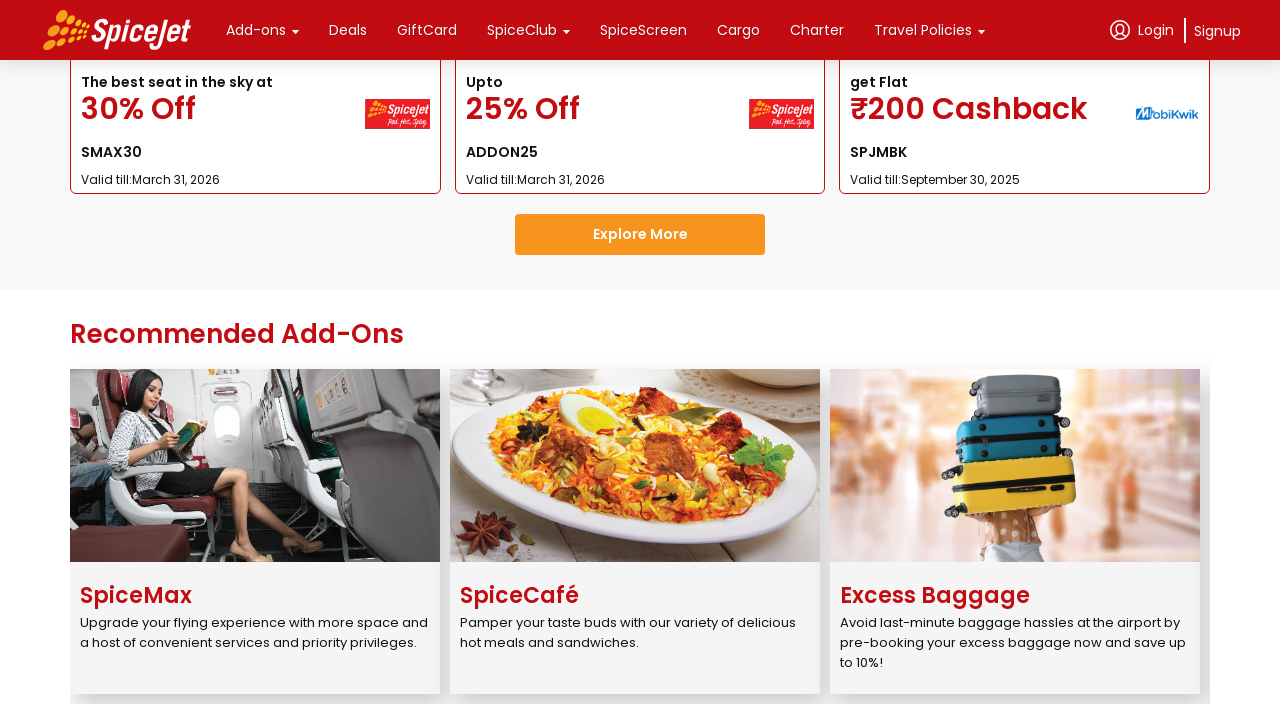

Scrolled back up 1400 pixels
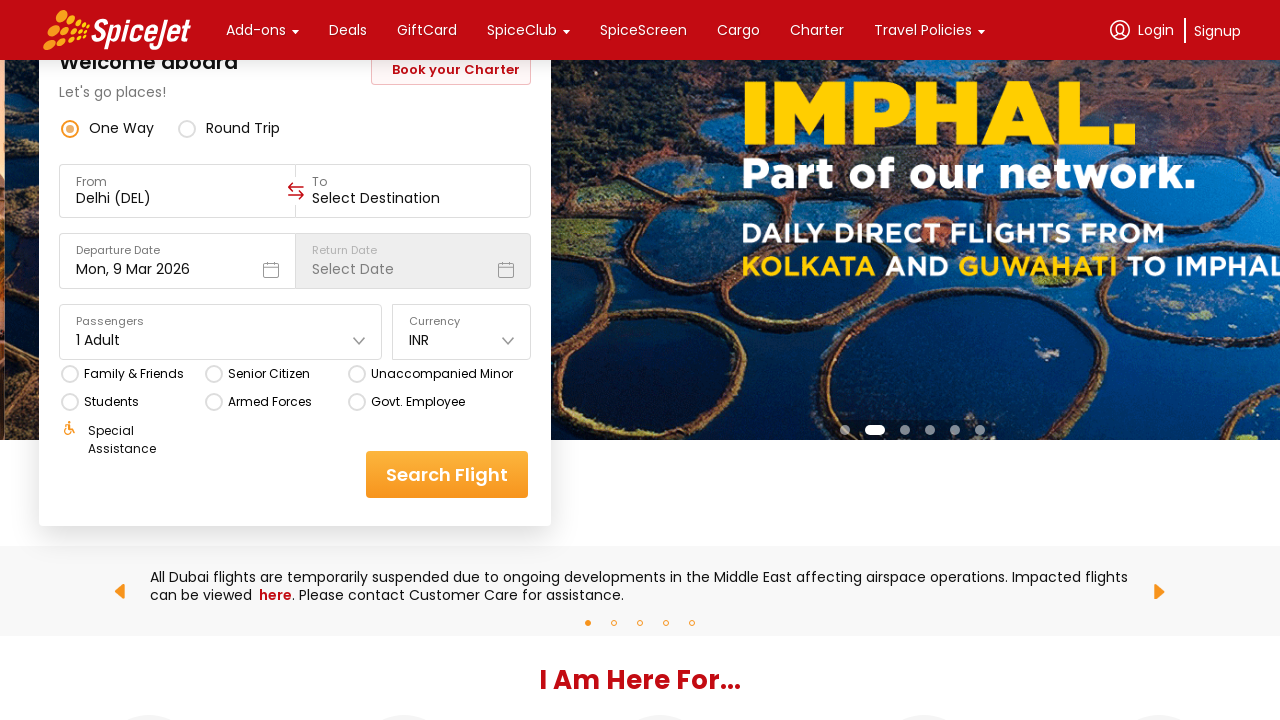

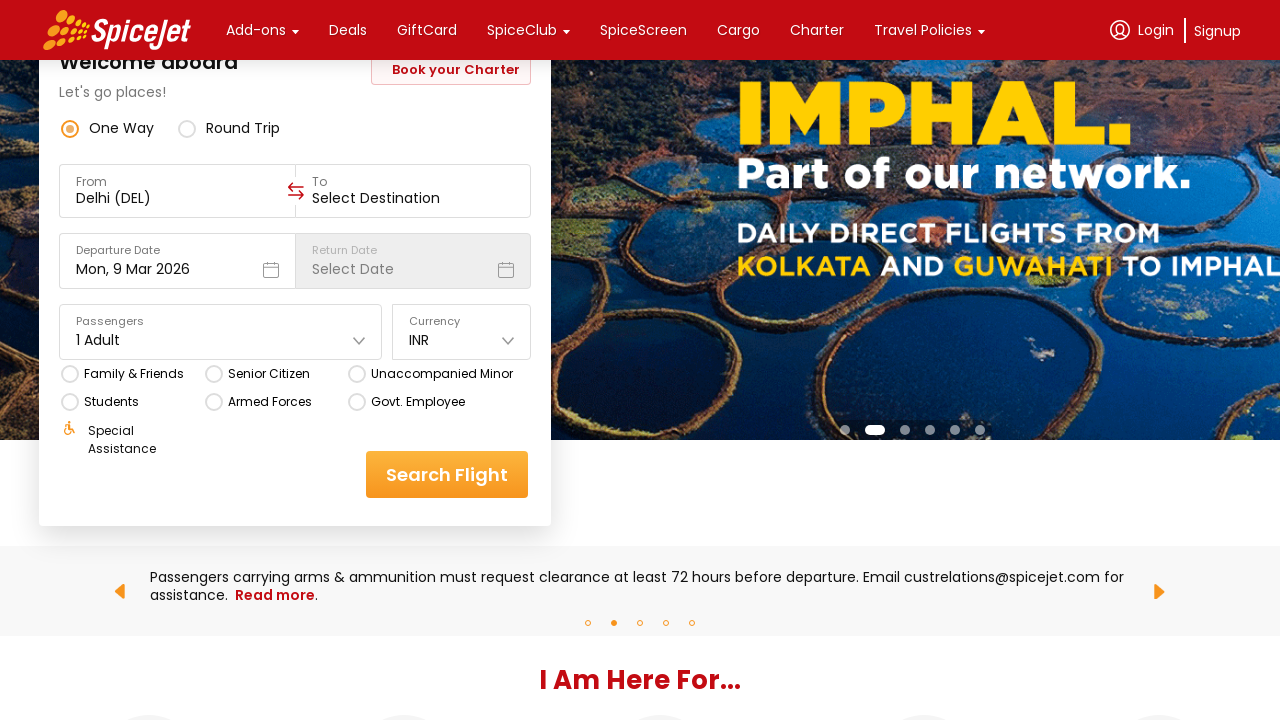